Tests interaction with shadow DOM elements by finding a shadow root and entering text into an input field within it

Starting URL: https://selectorshub.com/iframe-in-shadow-dom/

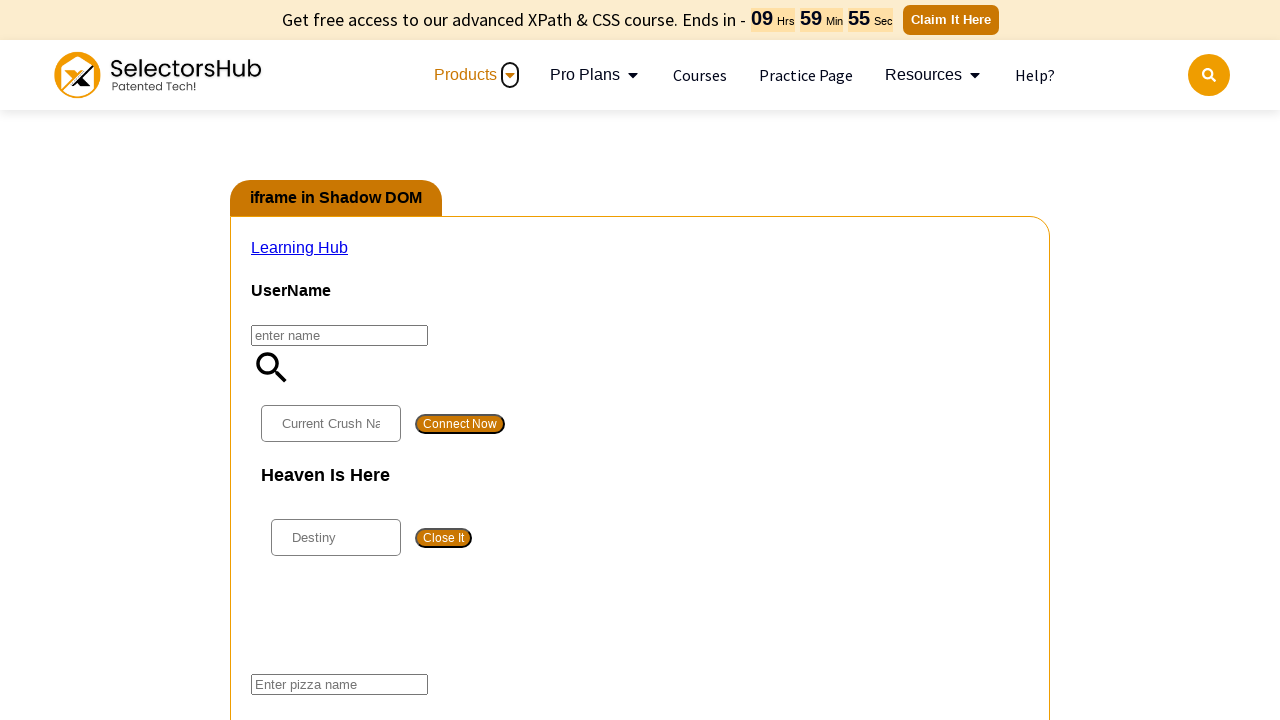

Shadow host element div#userName is present
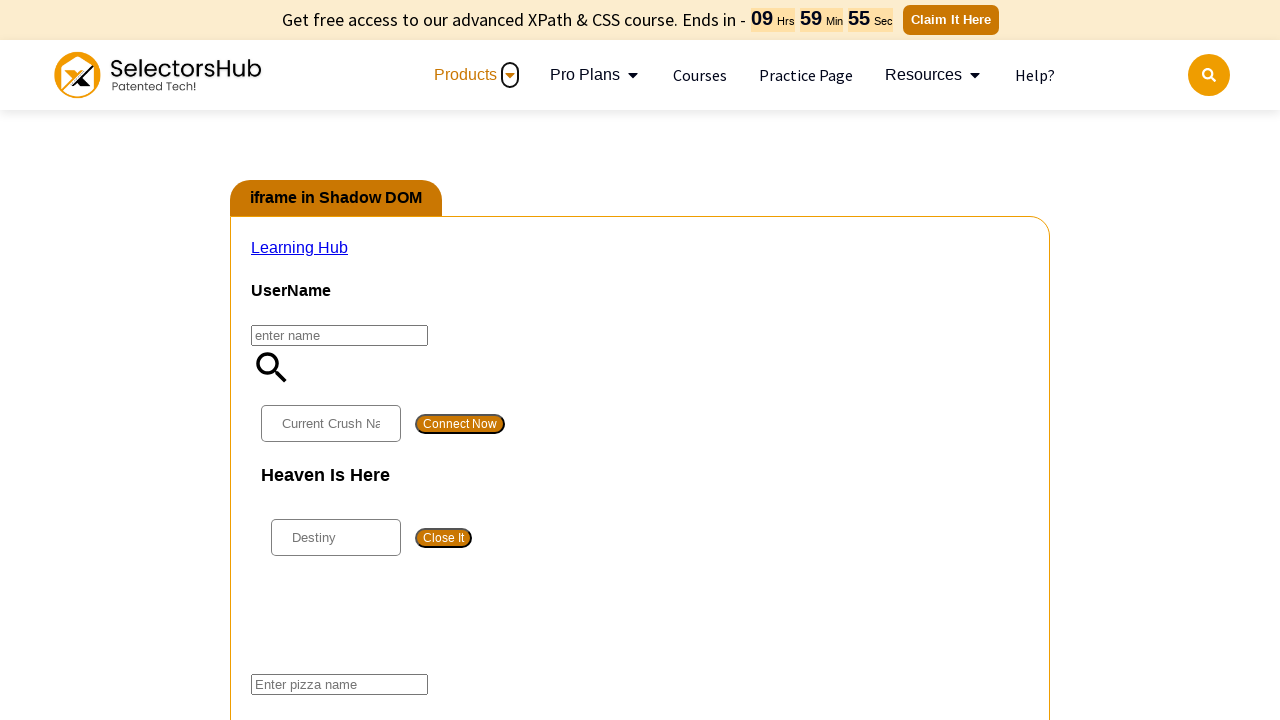

Entered 'Akhil' into input field within shadow DOM on div#userName >> input#kils
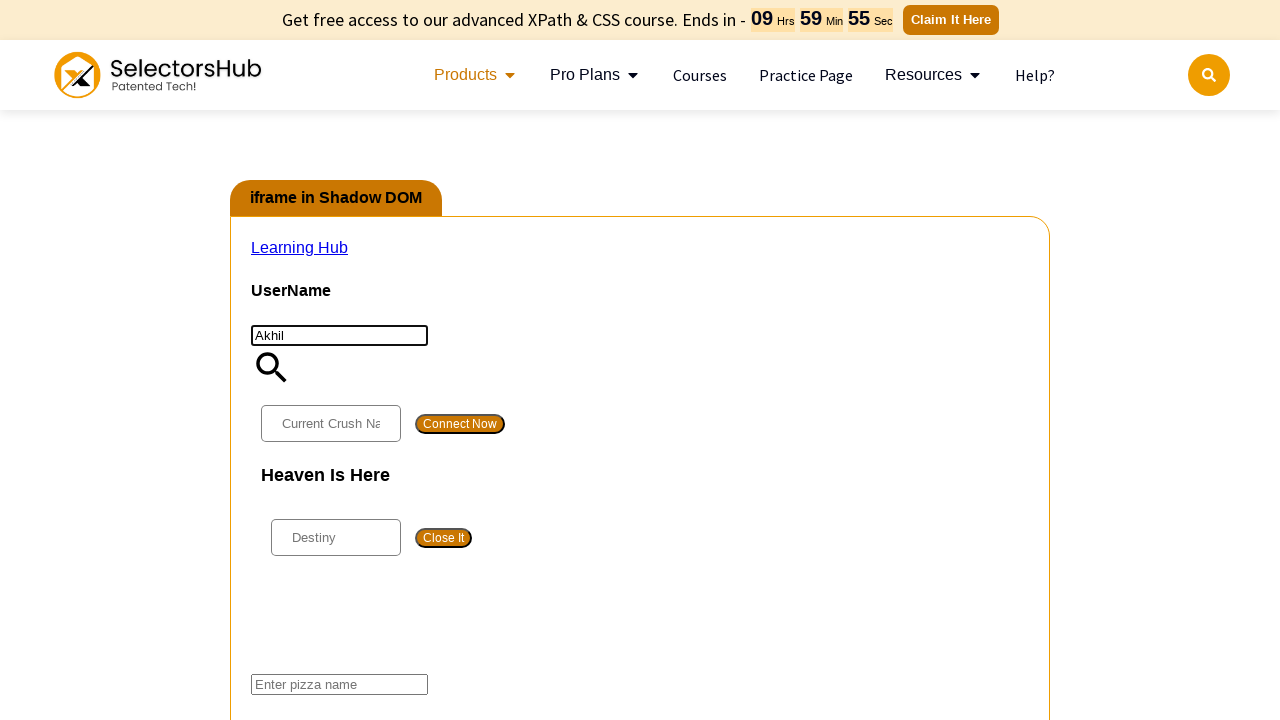

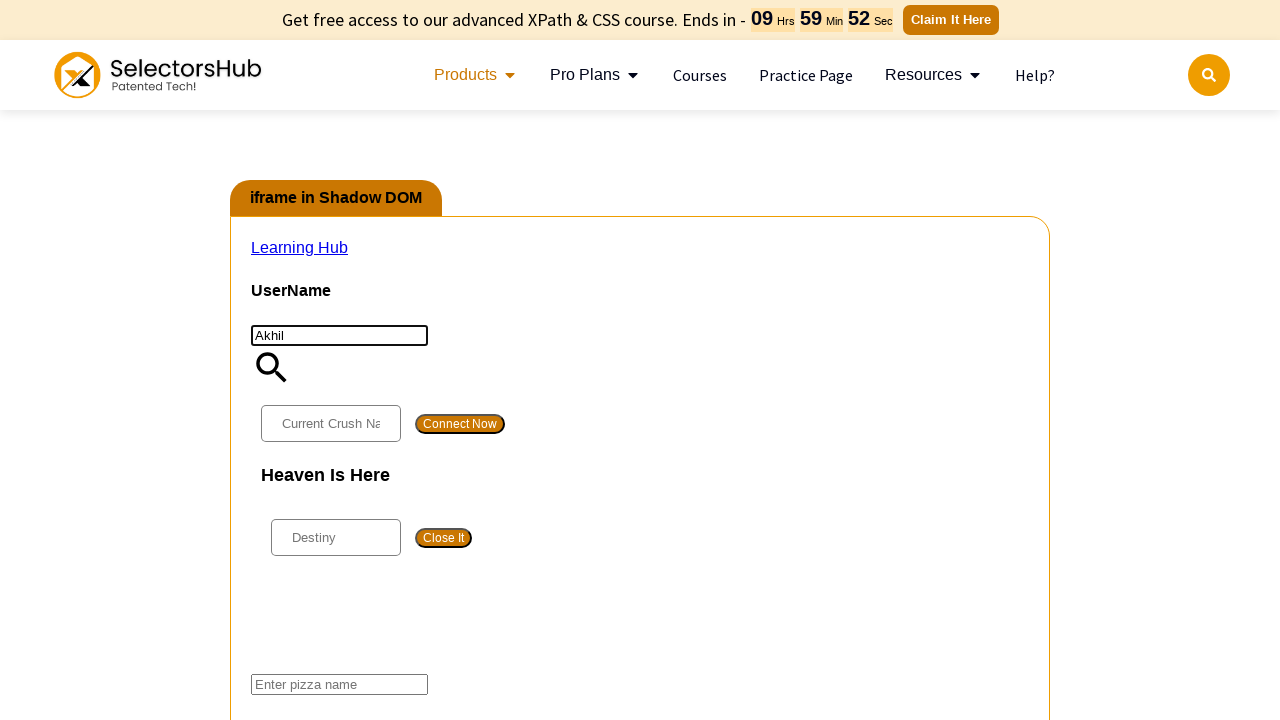